Tests filling out an automation practice form by entering personal details including name, email, gender, and phone number

Starting URL: https://demoqa.com/automation-practice-form

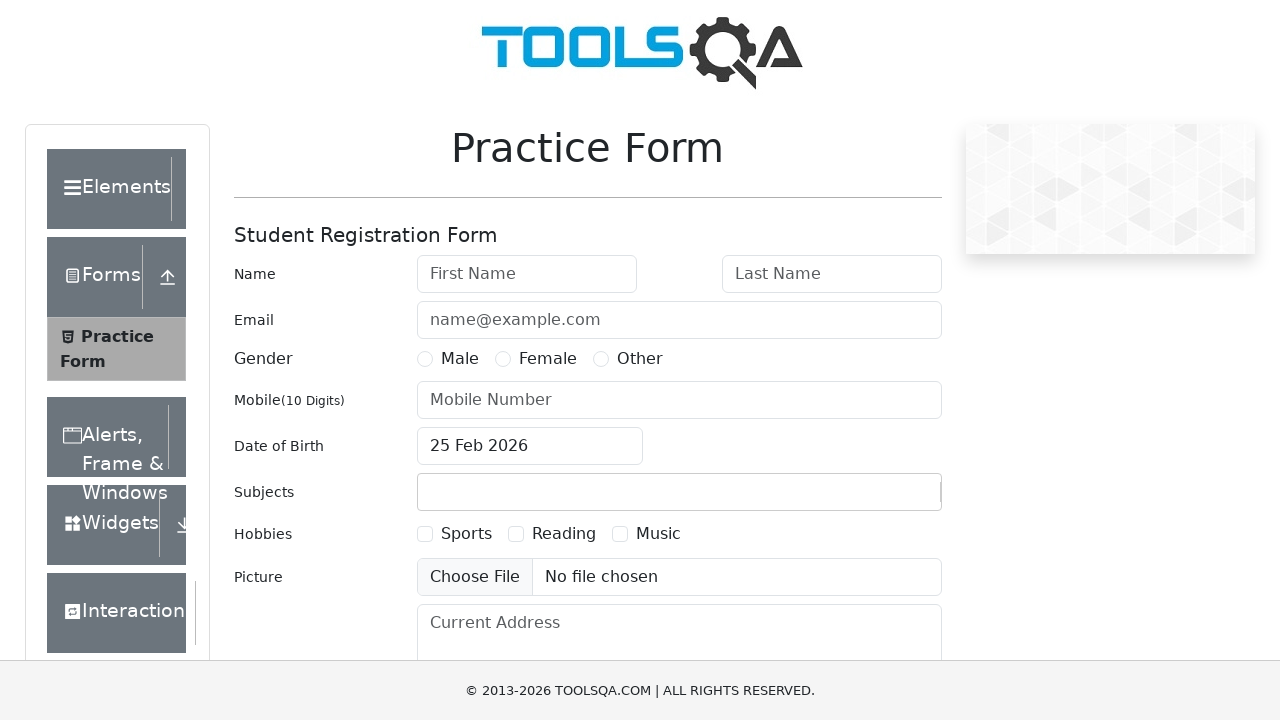

Filled first name field with 'Ahmed' on #firstName
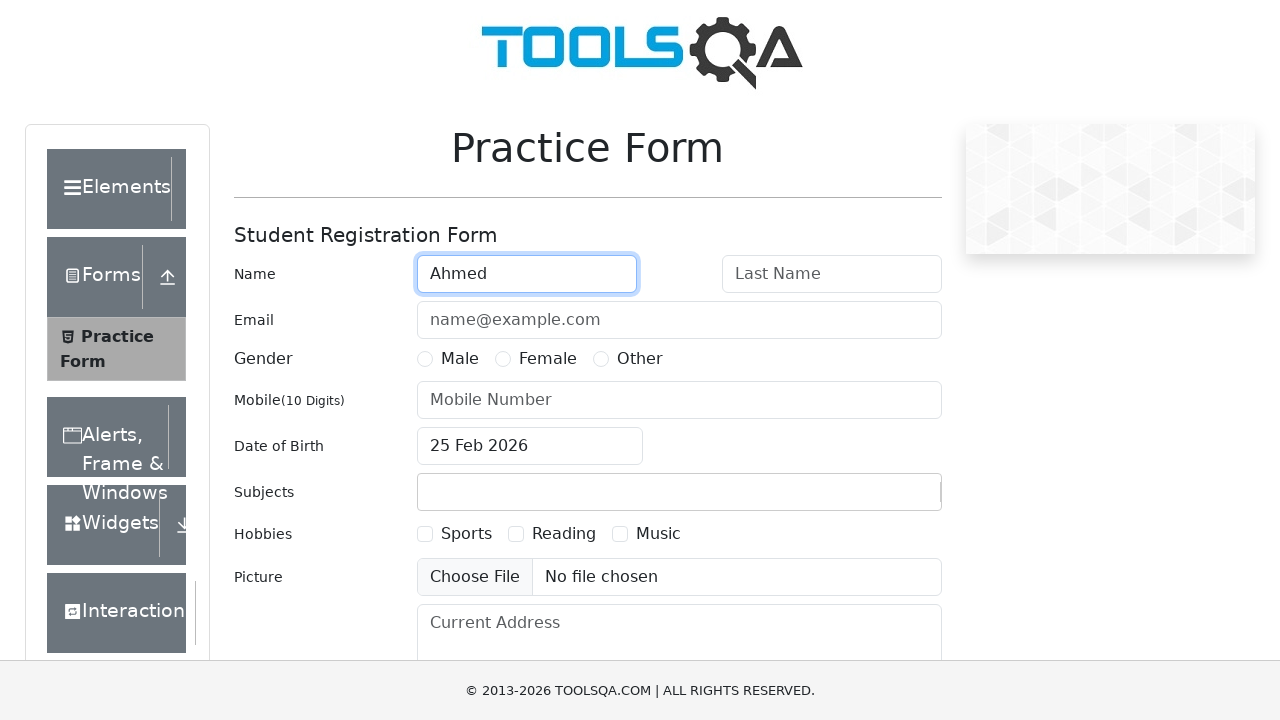

Filled last name field with 'Khan' on #lastName
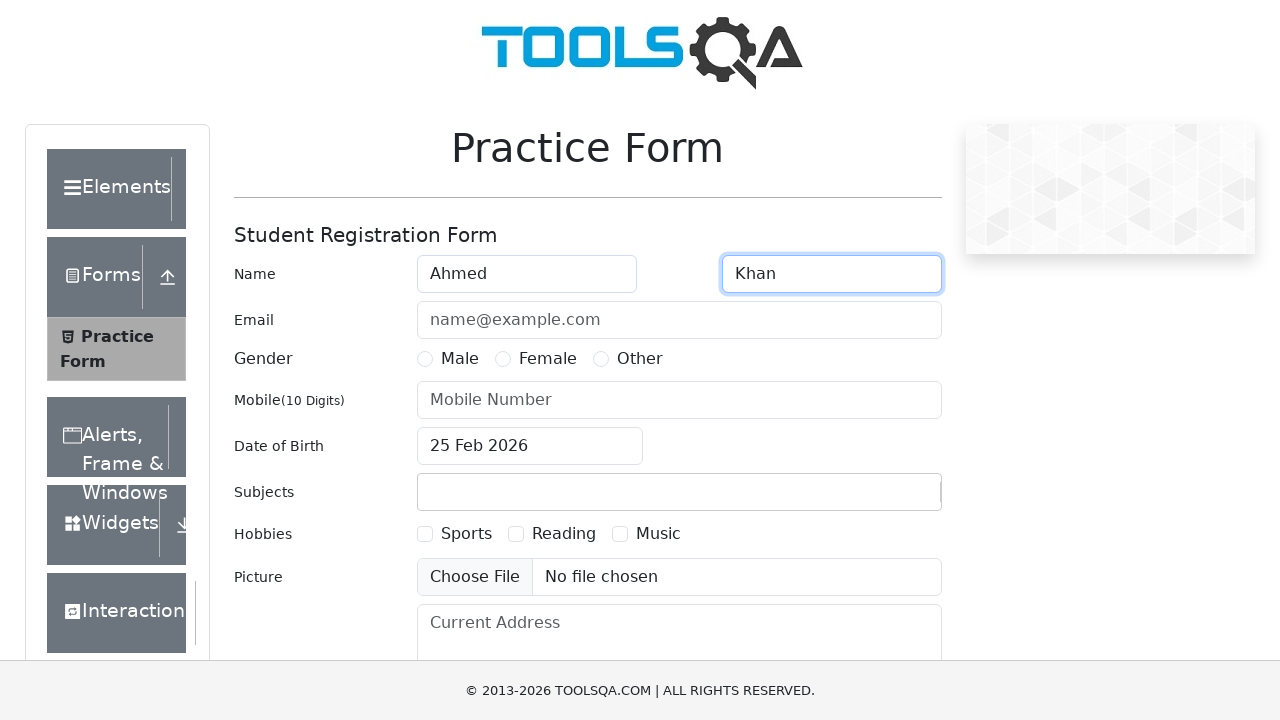

Filled email field with 'name@example.com' on #userEmail
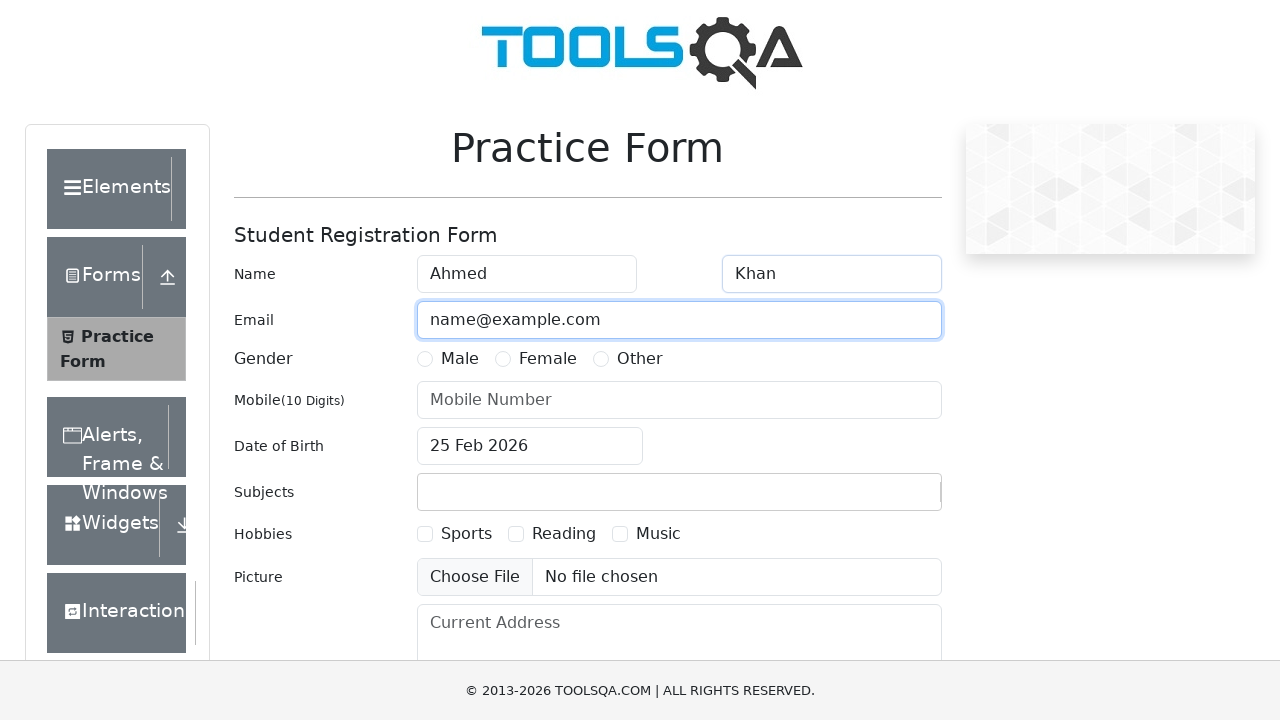

Selected 'Male' gender option at (460, 359) on label:has-text('Male')
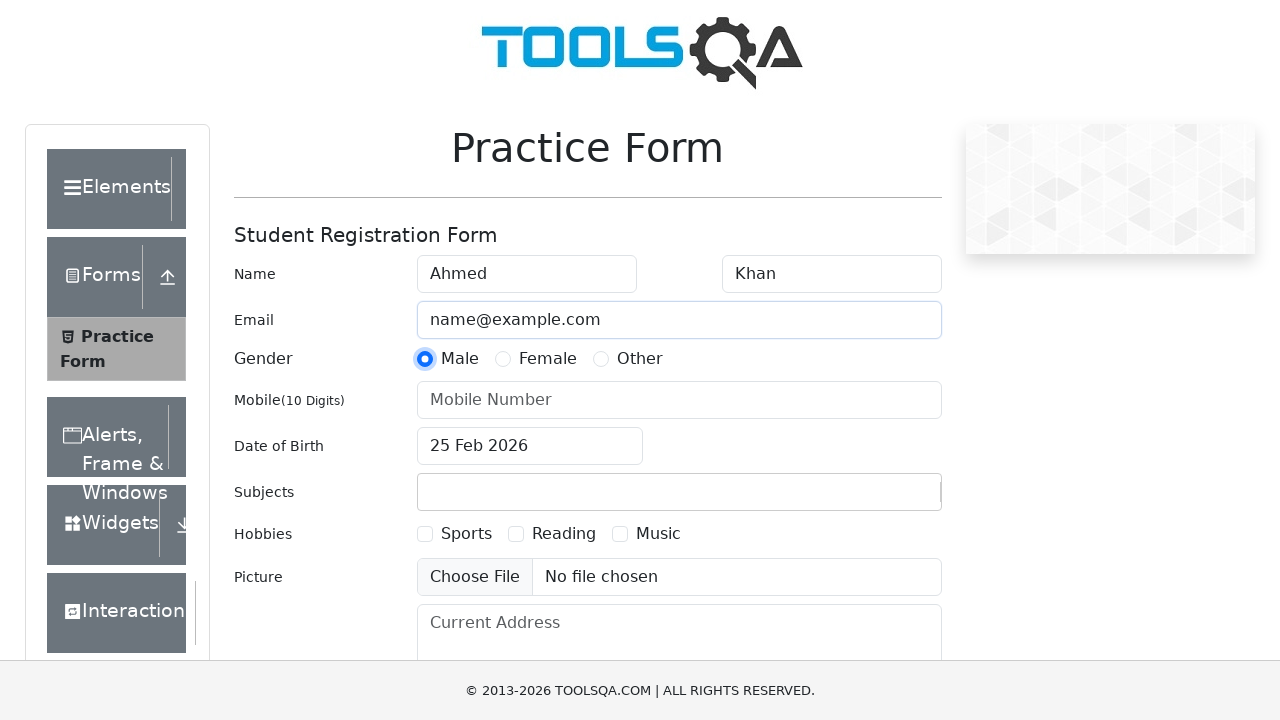

Filled mobile number field with '8881234566' on #userNumber
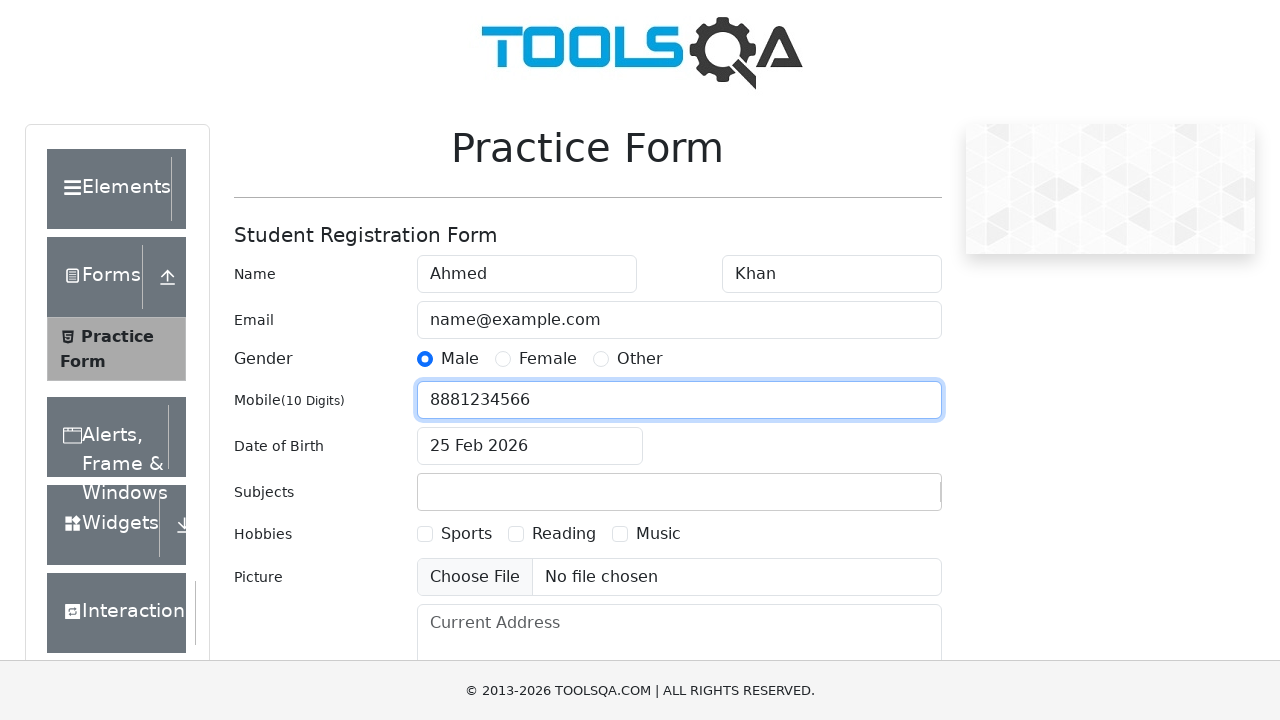

Clicked on subjects input field at (430, 492) on #subjectsInput
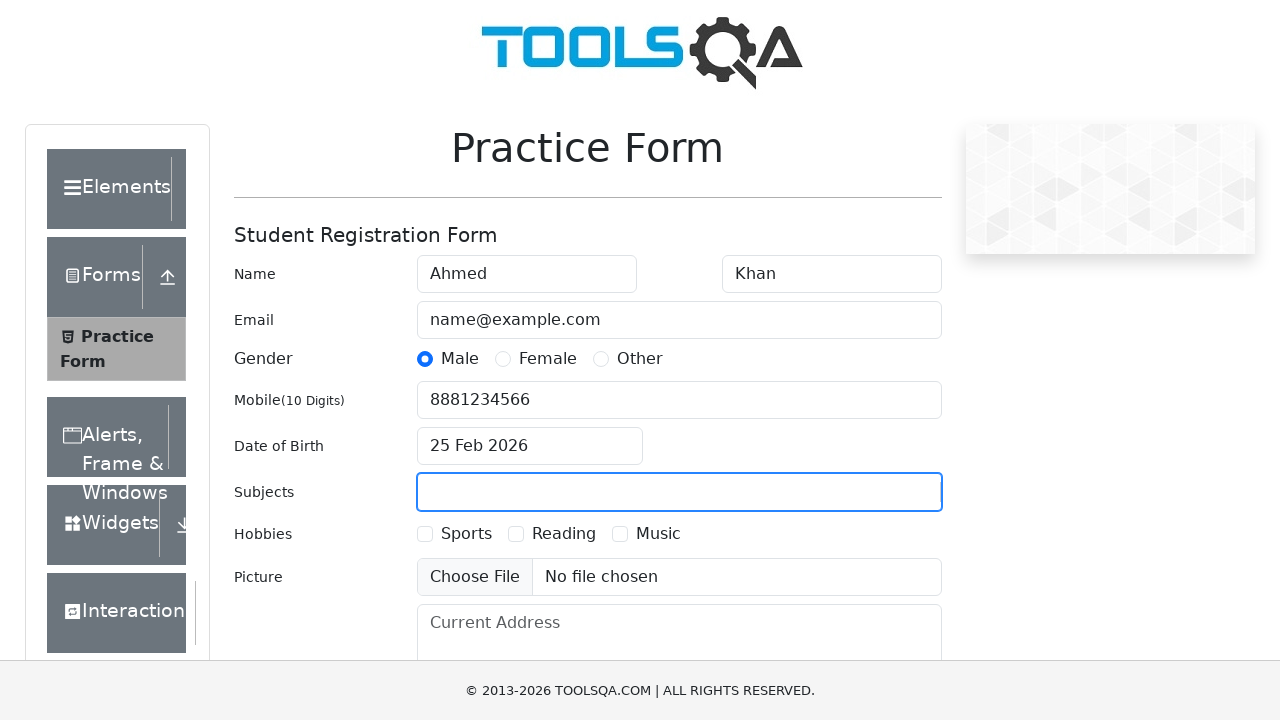

Typed 'Practice' in subjects field on #subjectsInput
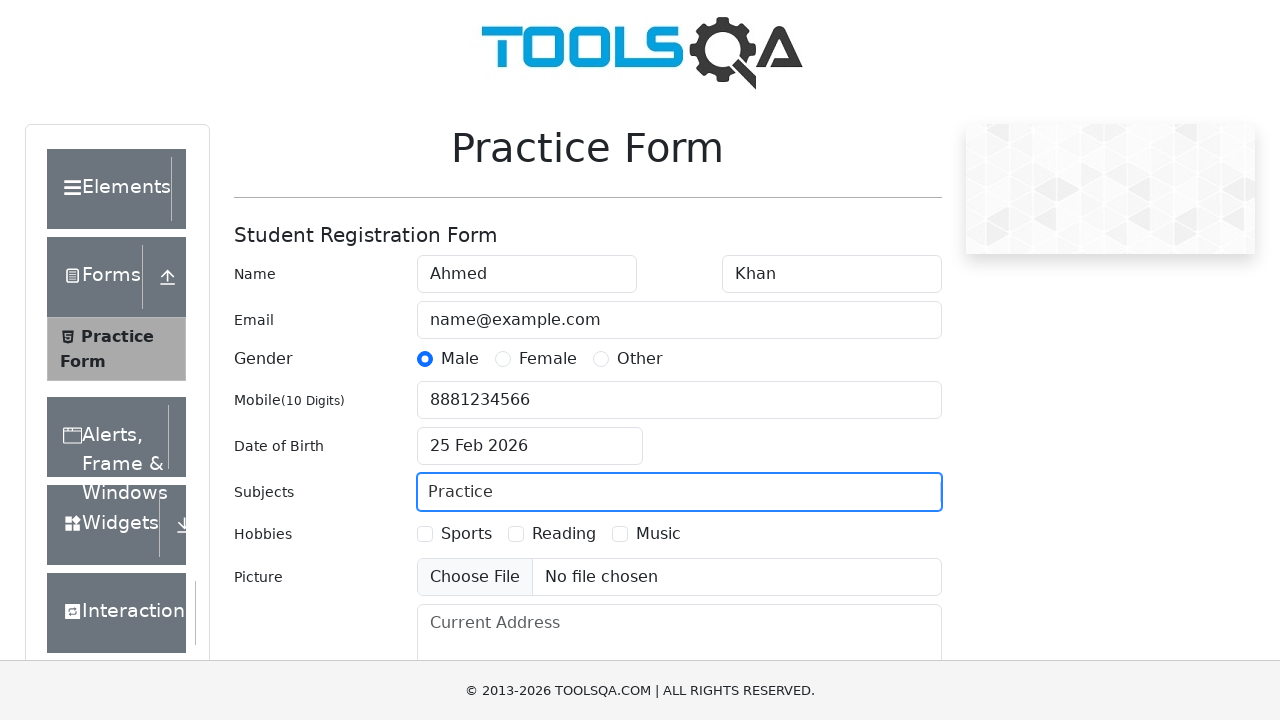

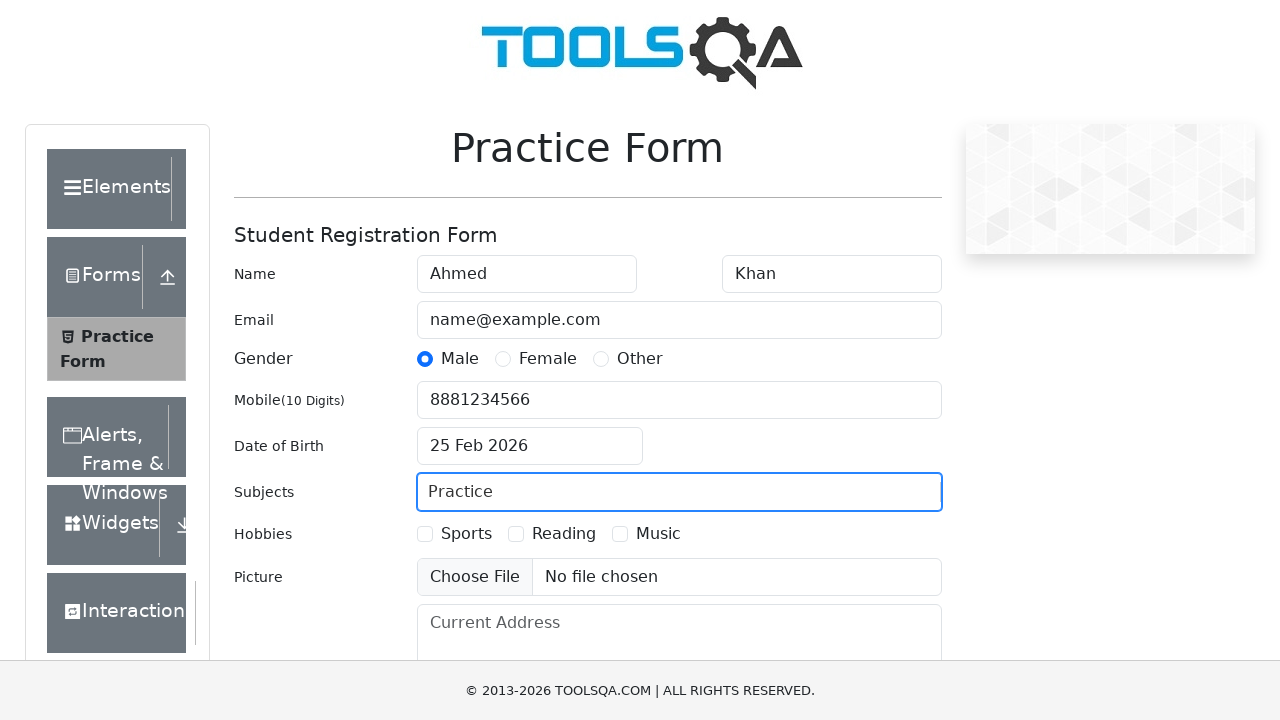